Tests various mouse interactions on buttons including double-click, right-click, and hover actions on a demo page

Starting URL: https://demoqa.com/buttons

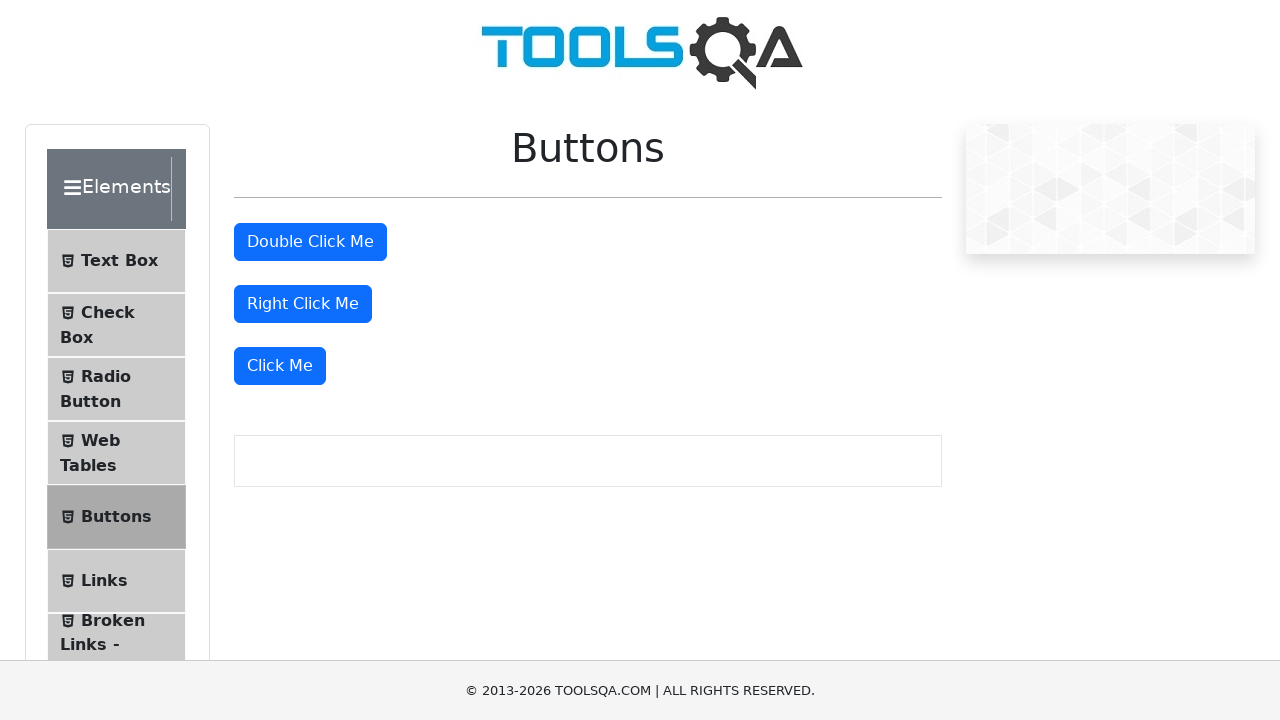

Located double-click button element
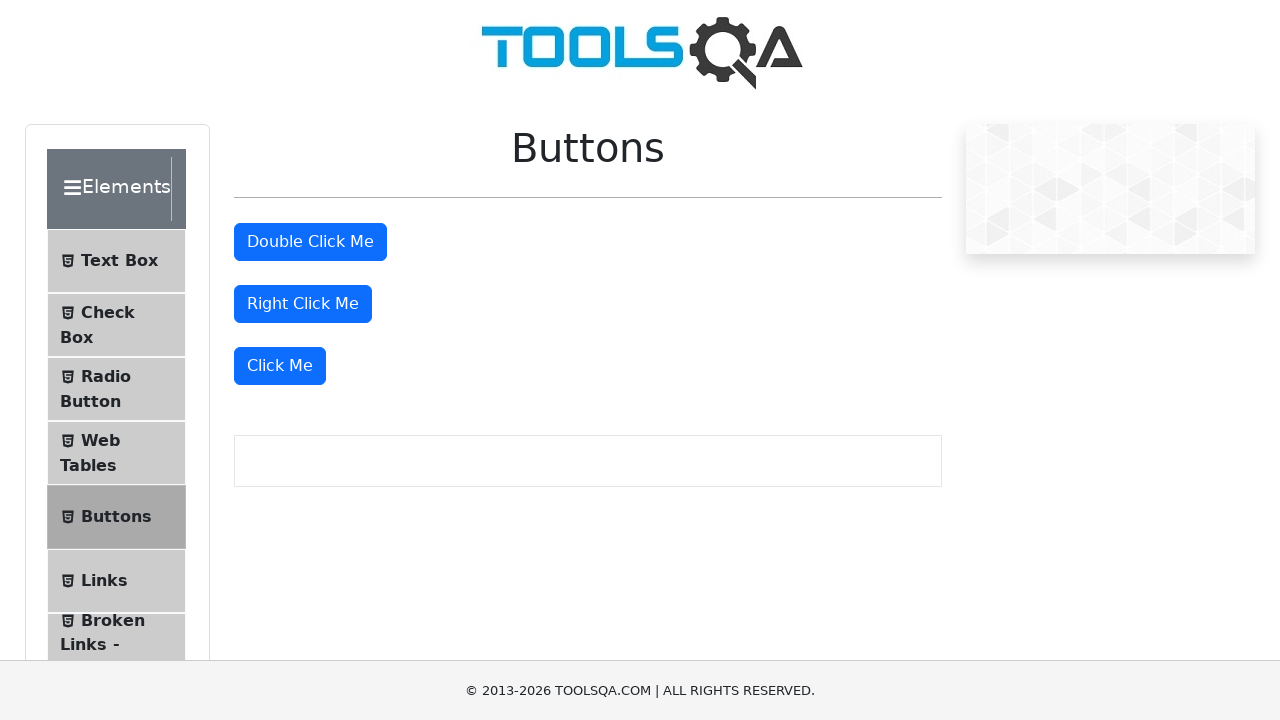

Located right-click button element
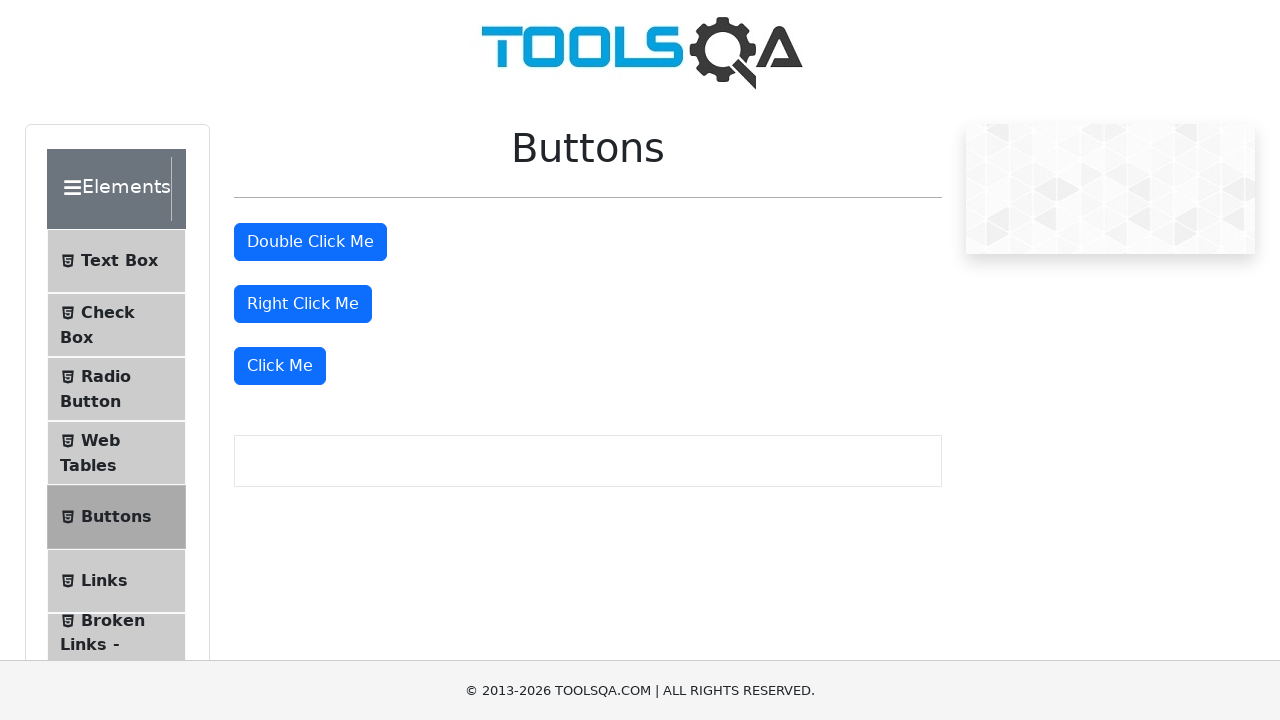

Located regular click button element
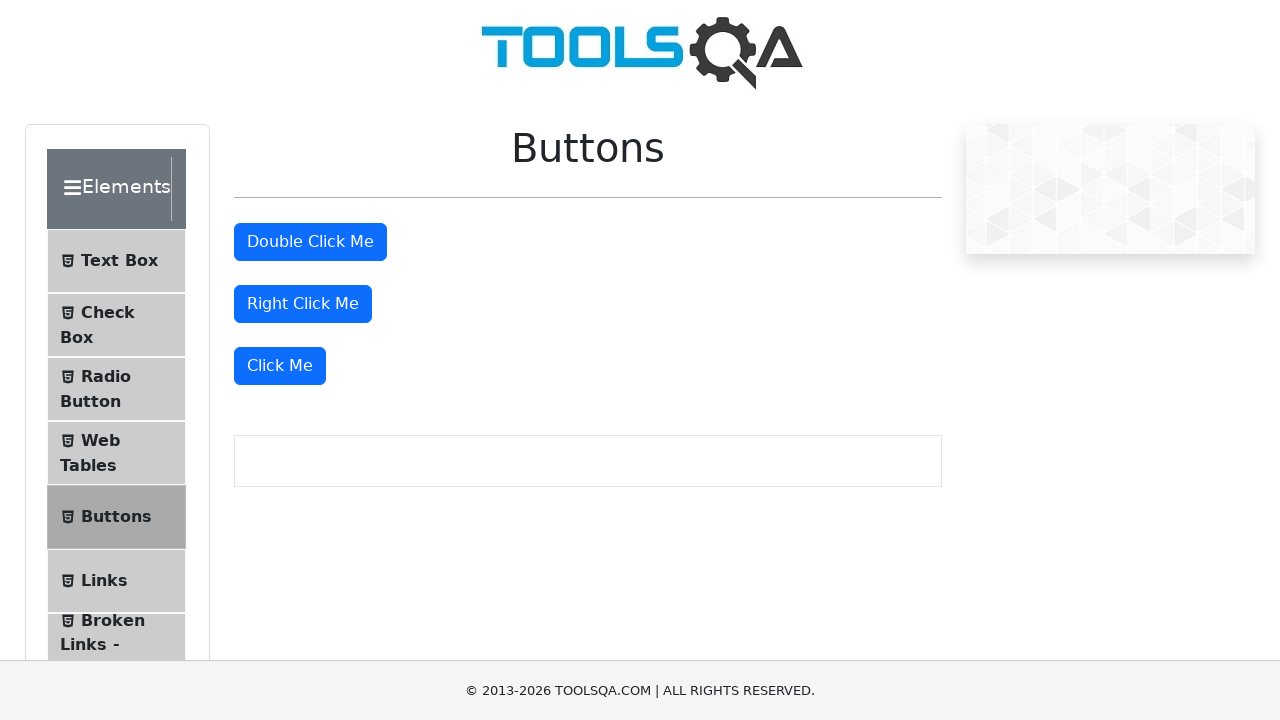

Double-clicked the double-click button at (310, 242) on xpath=//button[@id='doubleClickBtn']
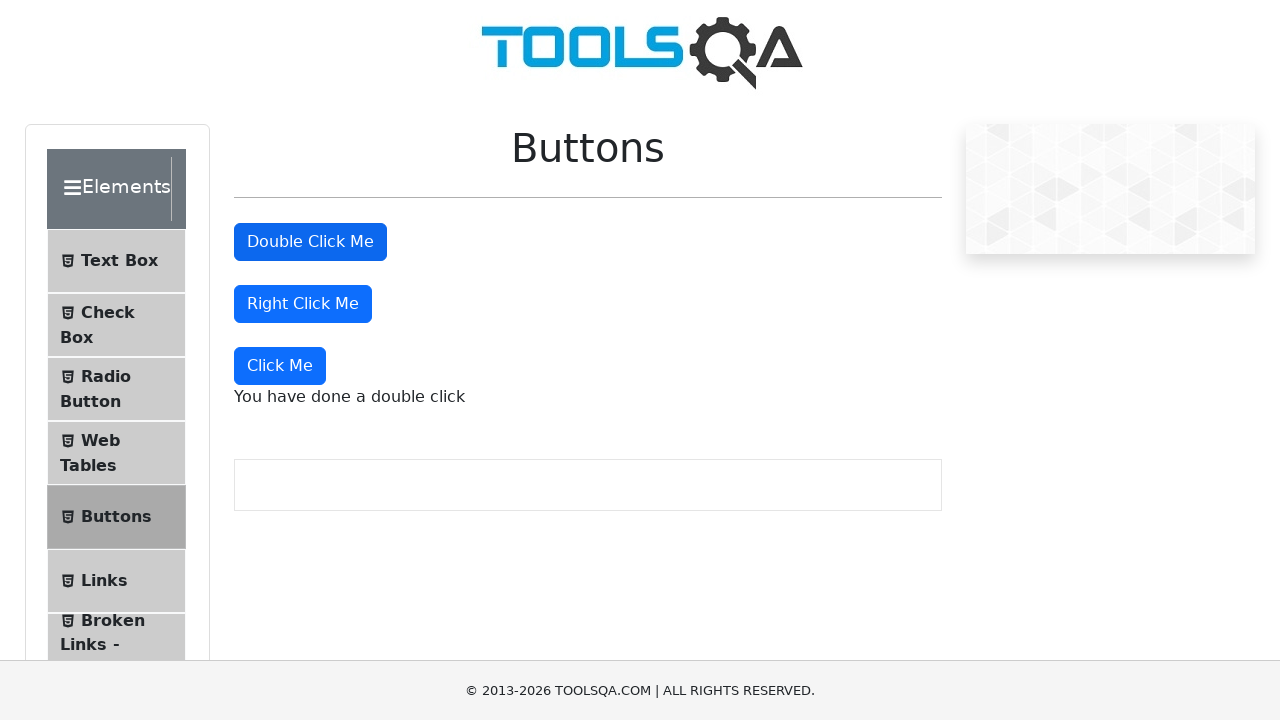

Waited 2 seconds between mouse actions
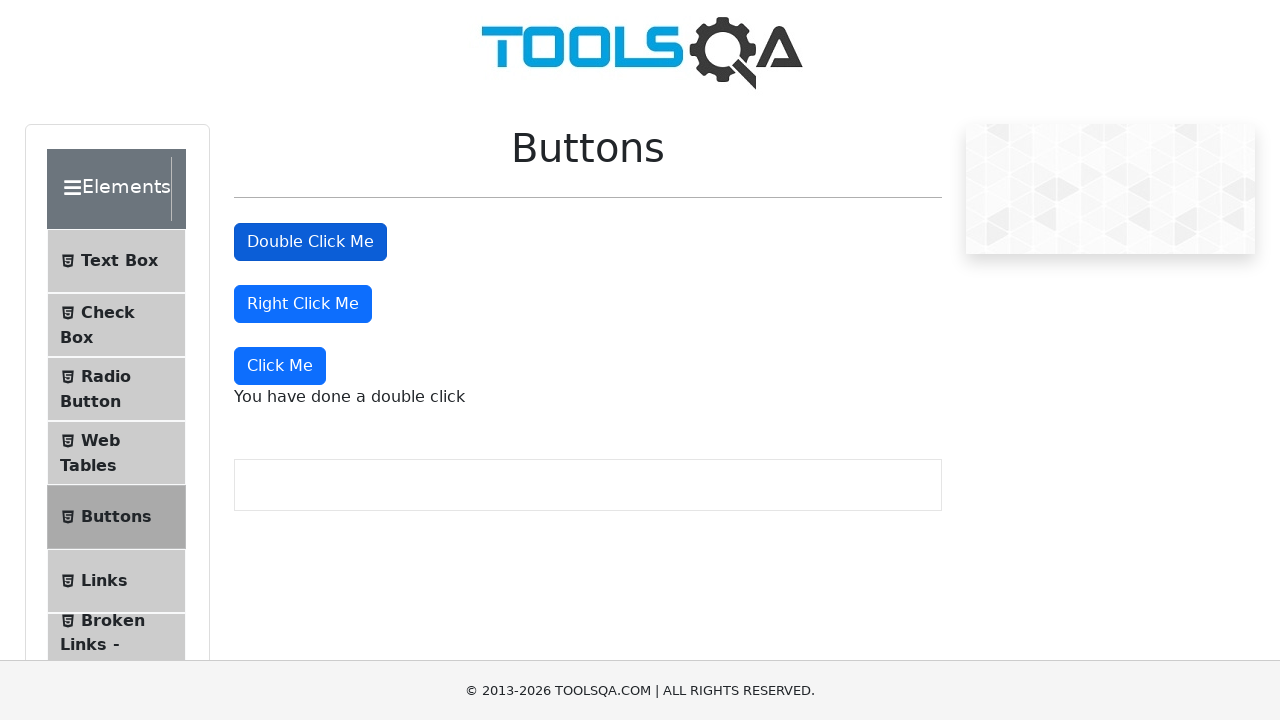

Right-clicked the right-click button at (303, 304) on xpath=//button[@id='rightClickBtn']
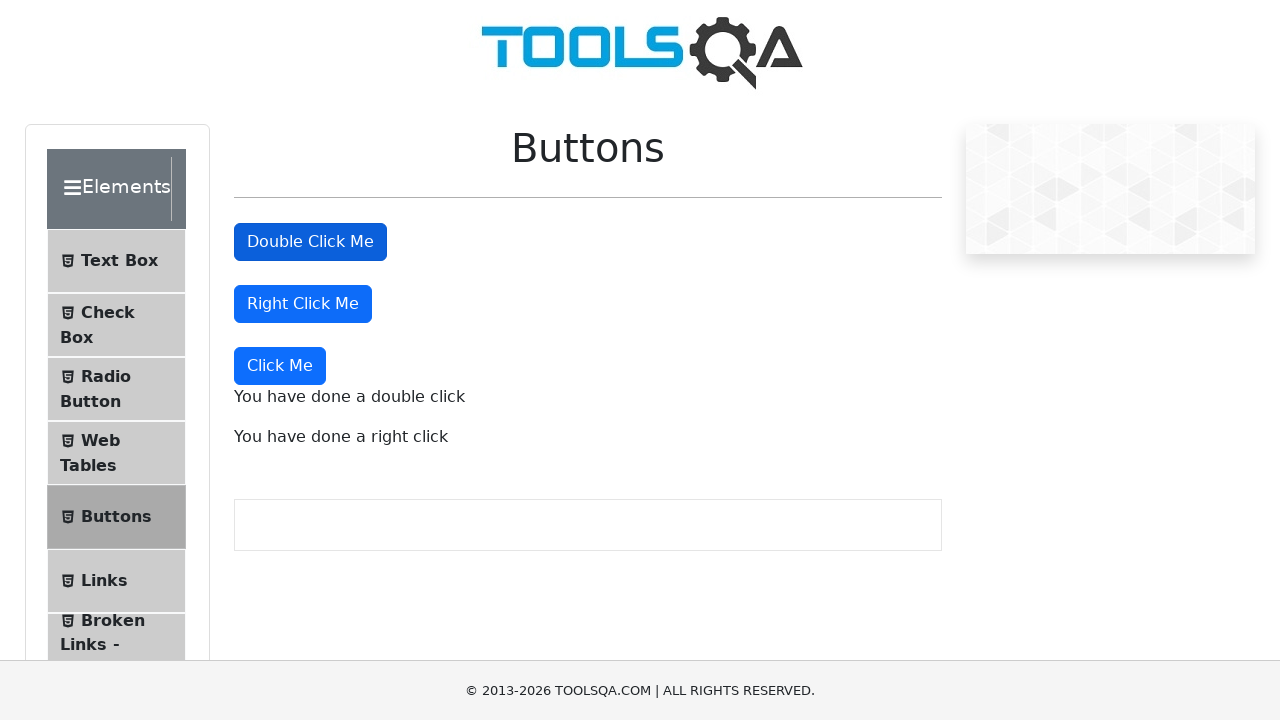

Hovered over the Click Me button at (280, 366) on xpath=//button[text()='Click Me']
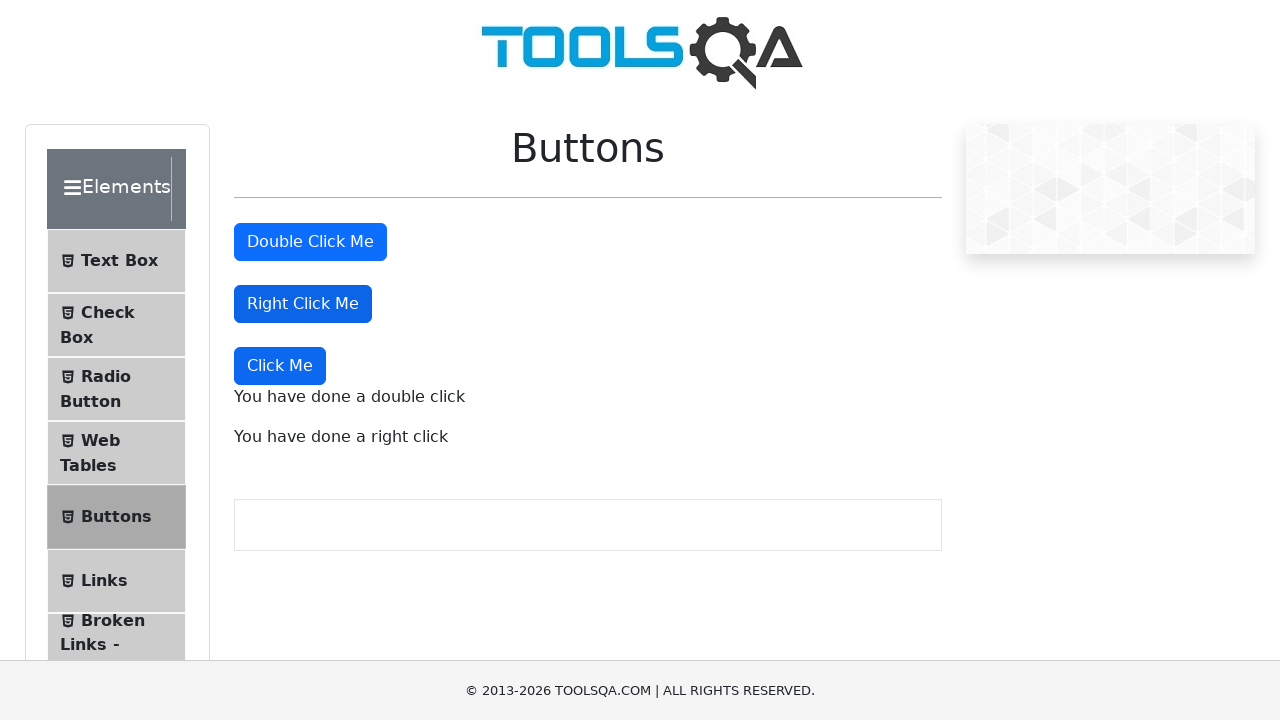

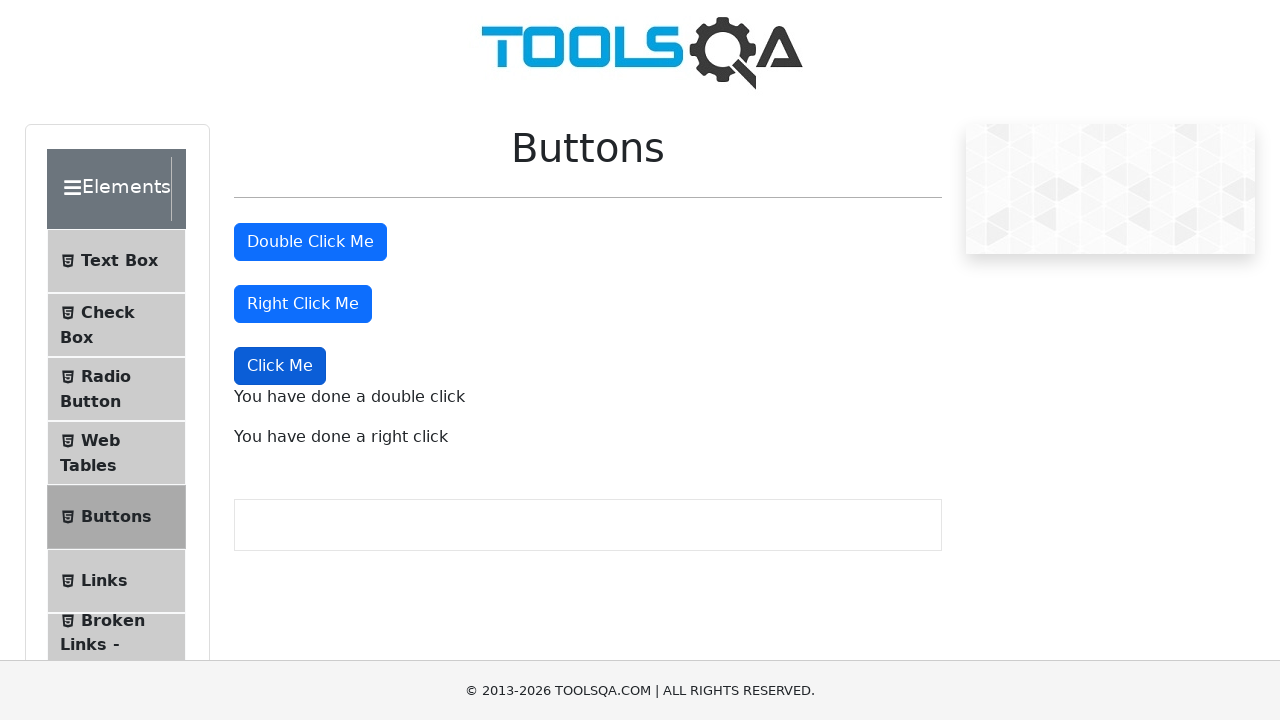